Tests Bluestone website navigation by clicking on allow button, hovering over Gold Coins menu item, and clicking on it to navigate to the gold coins page

Starting URL: https://www.bluestone.com/

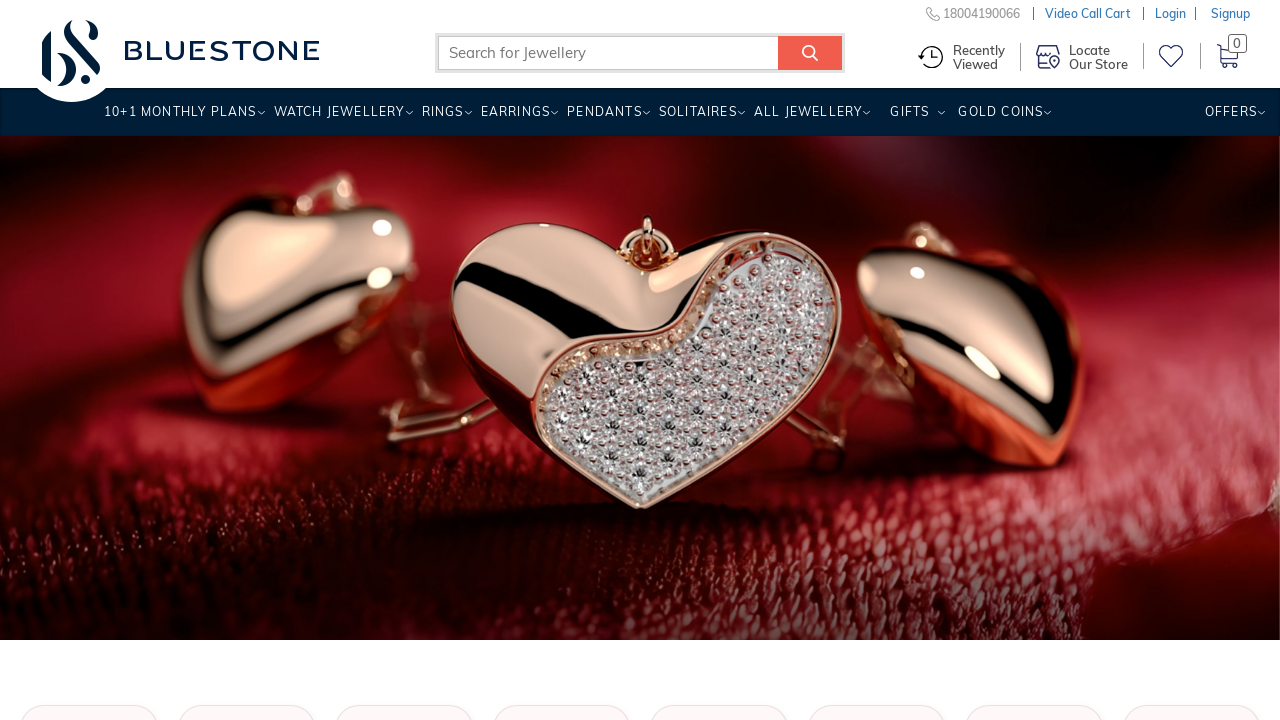

Hovered over Gold Coins menu item at (1191, 626) on a:has-text('Gold Coins')
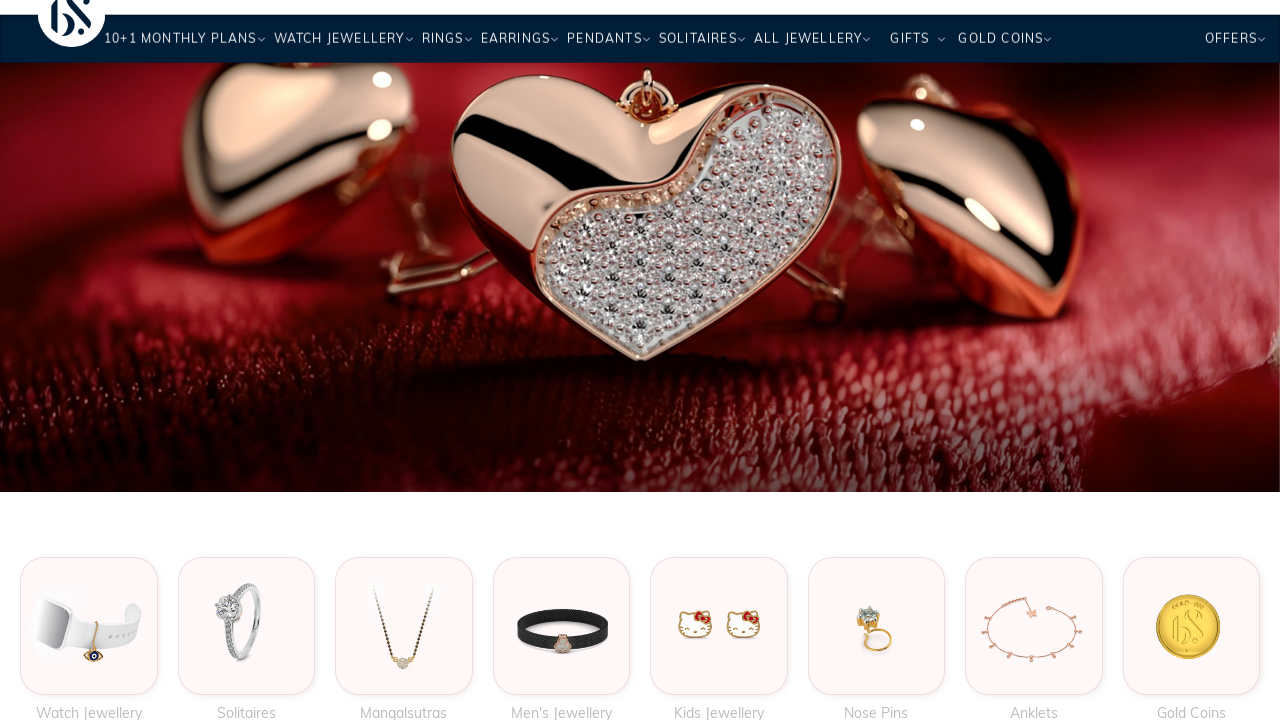

Clicked on Gold Coins link to navigate at (1191, 626) on a:has-text('Gold Coins')
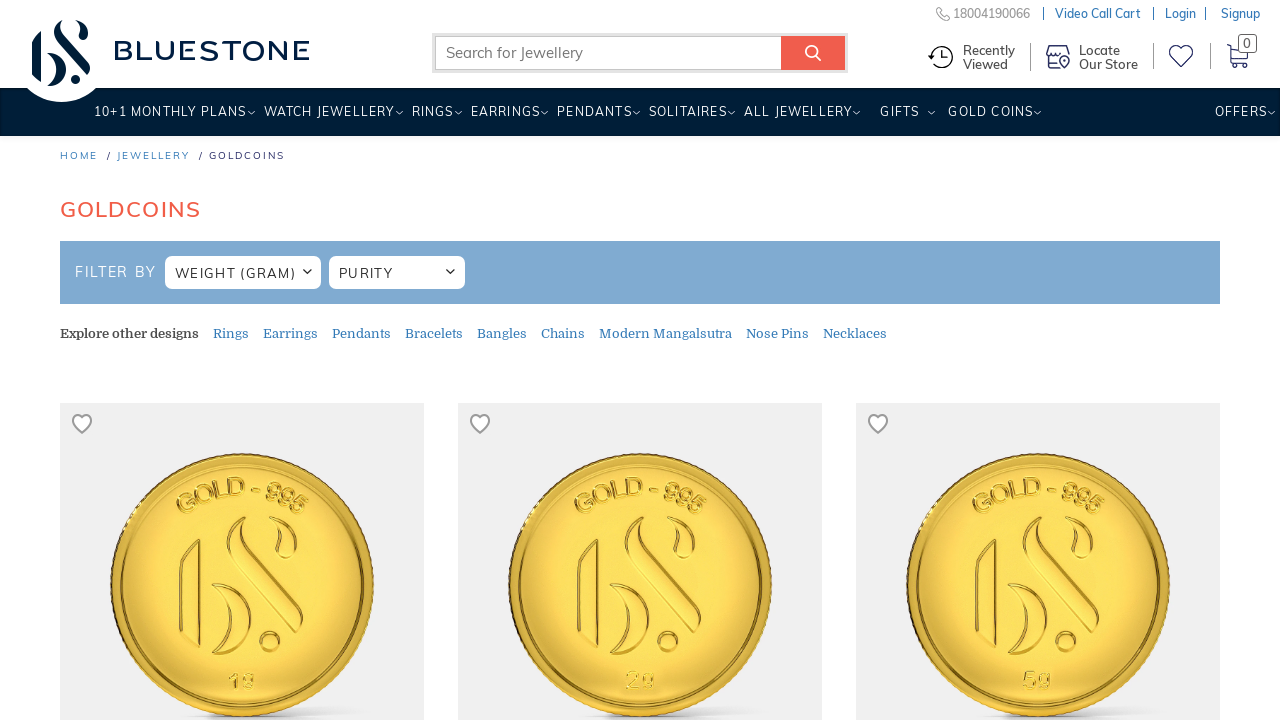

Gold Coins page loaded successfully
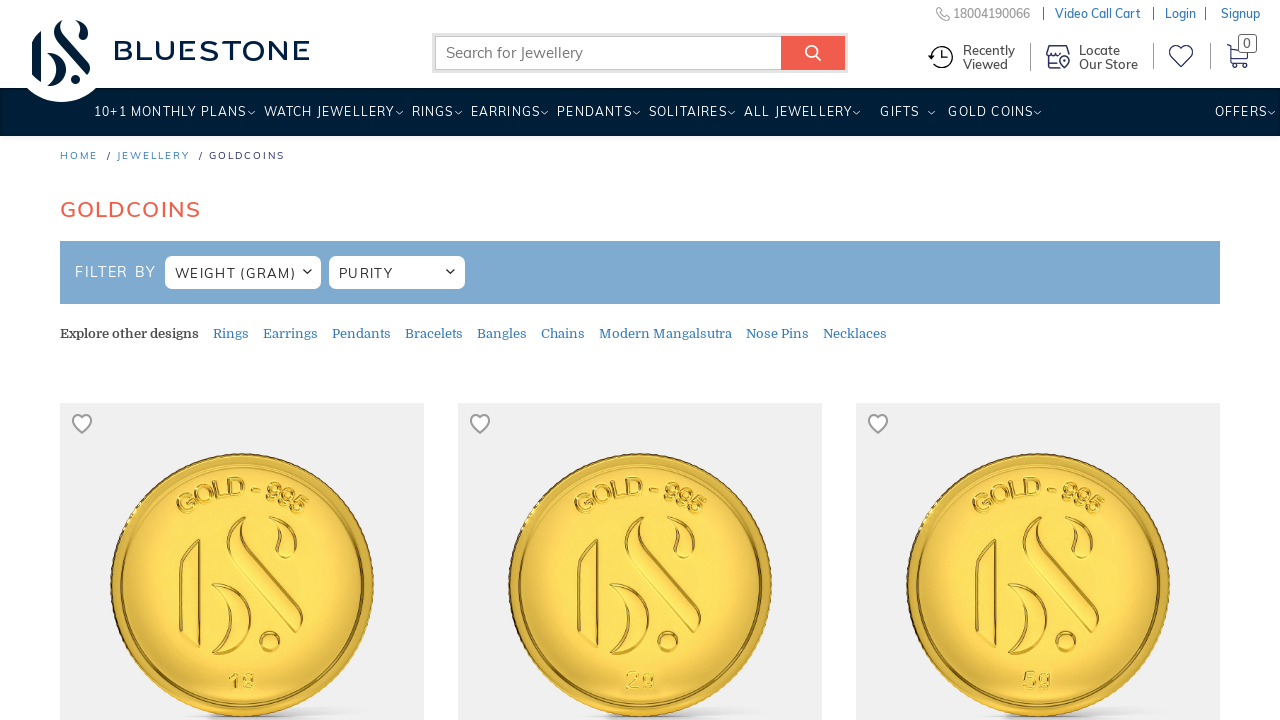

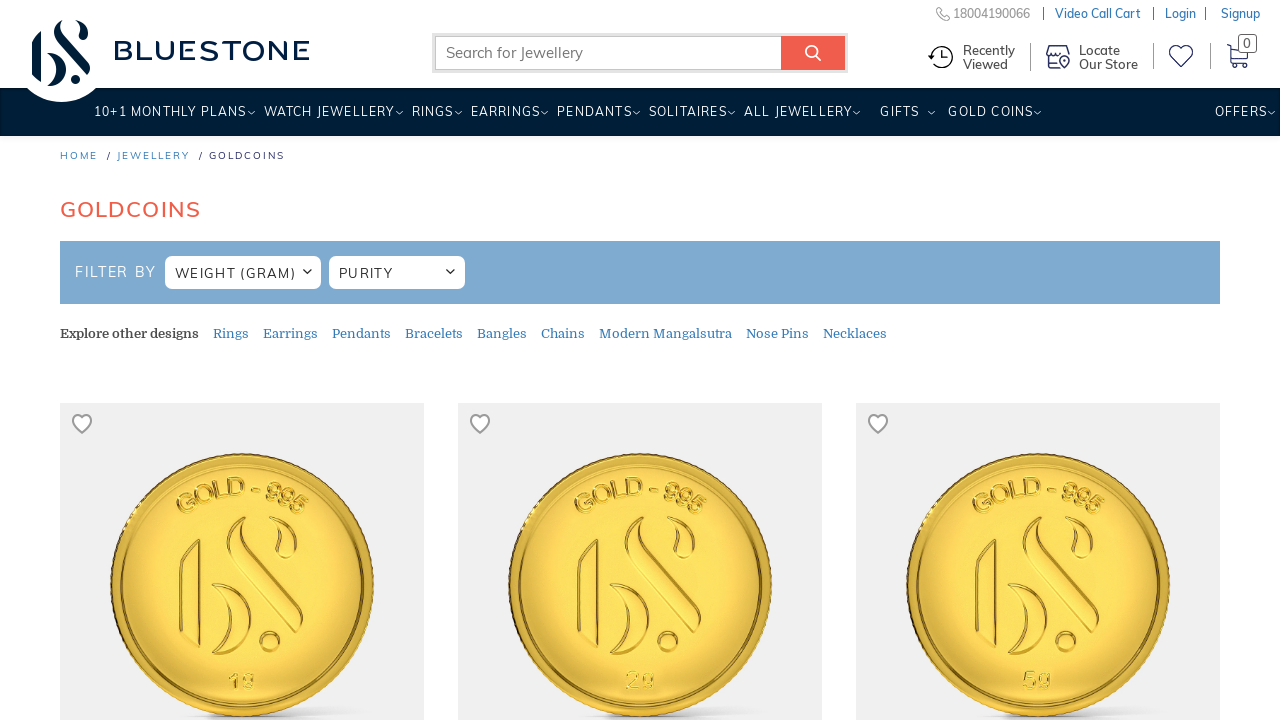